Tests the autosuggest dropdown functionality by typing a partial country name and waiting for suggestions to appear

Starting URL: https://rahulshettyacademy.com/dropdownsPractise/

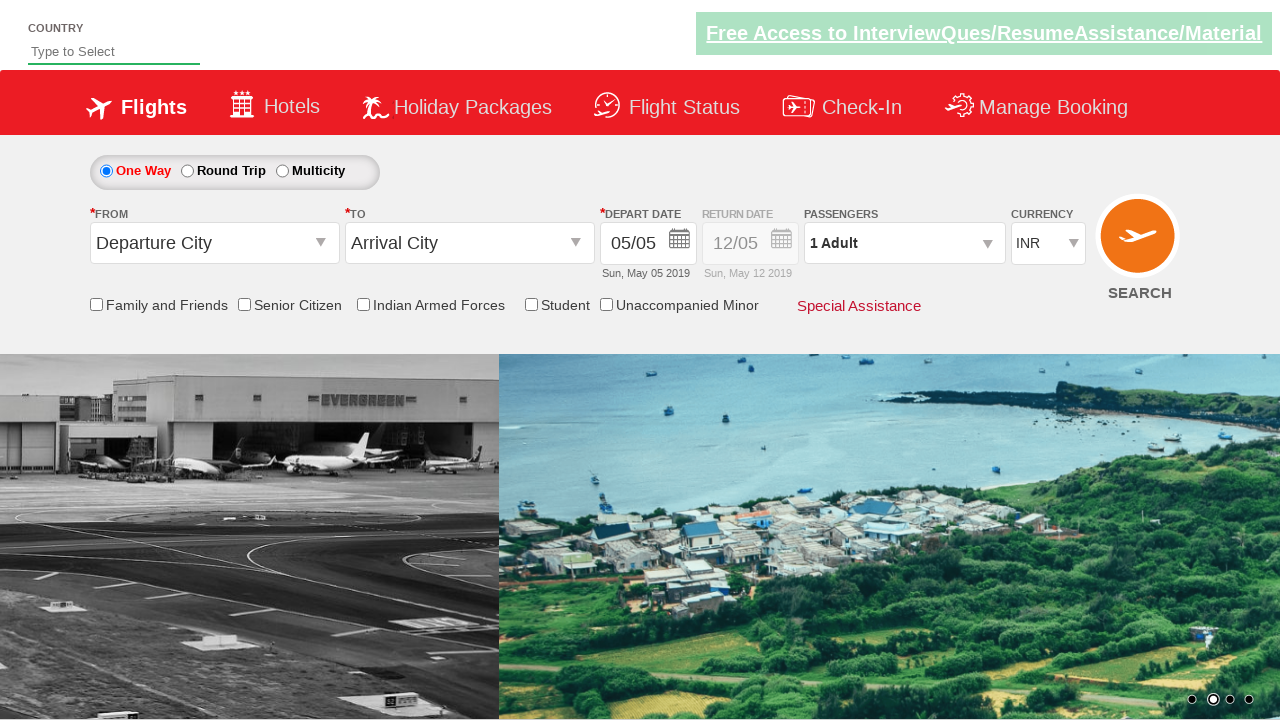

Typed 'in' into autosuggest input field on input#autosuggest
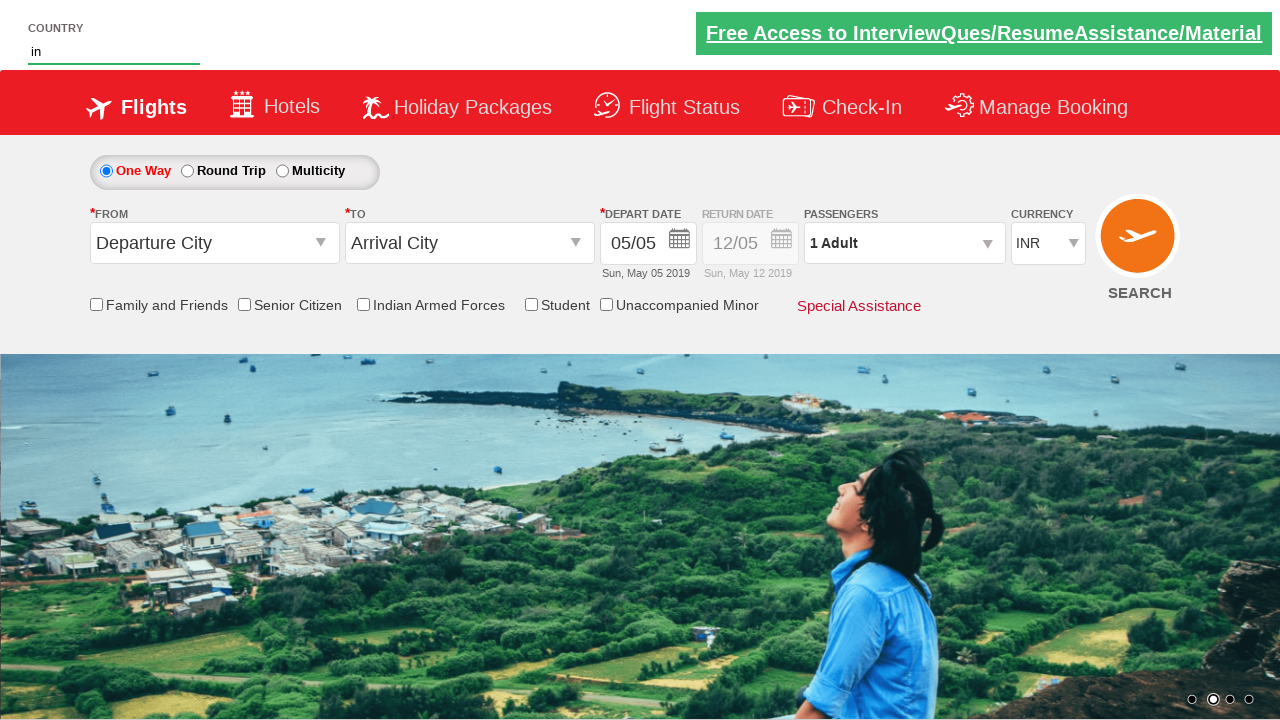

Autosuggest dropdown options appeared
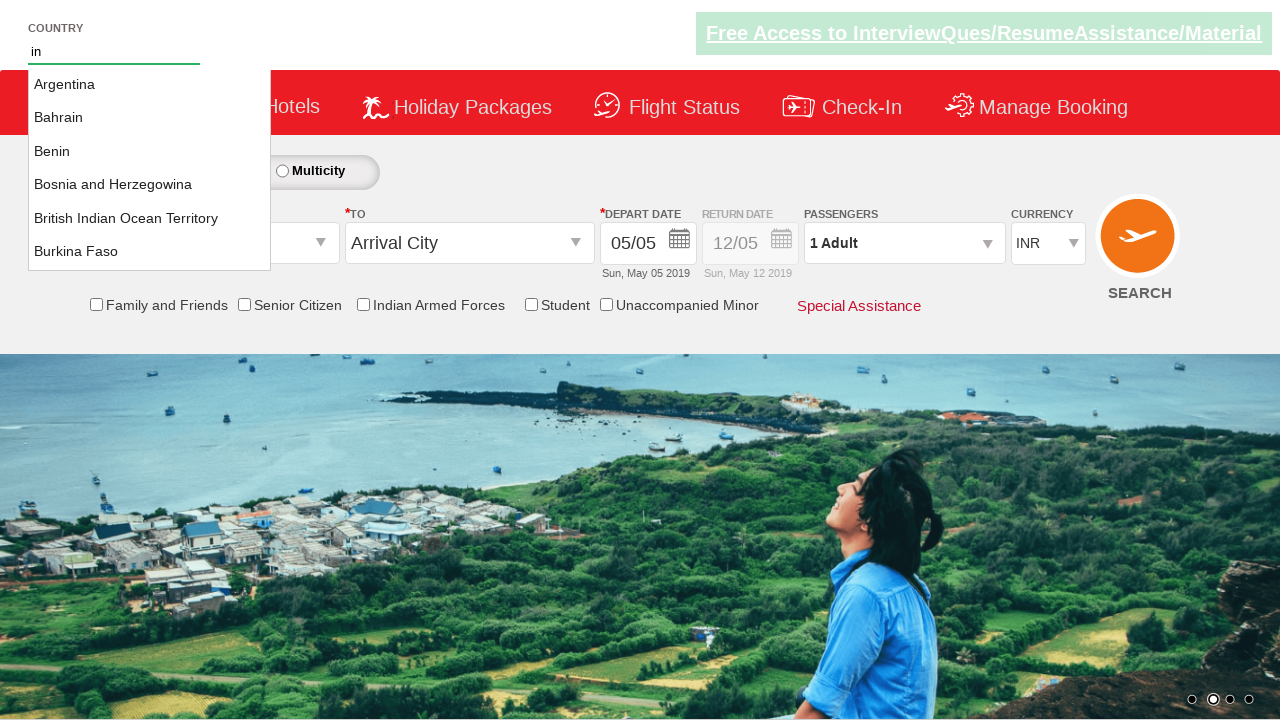

Retrieved all suggestion items from dropdown
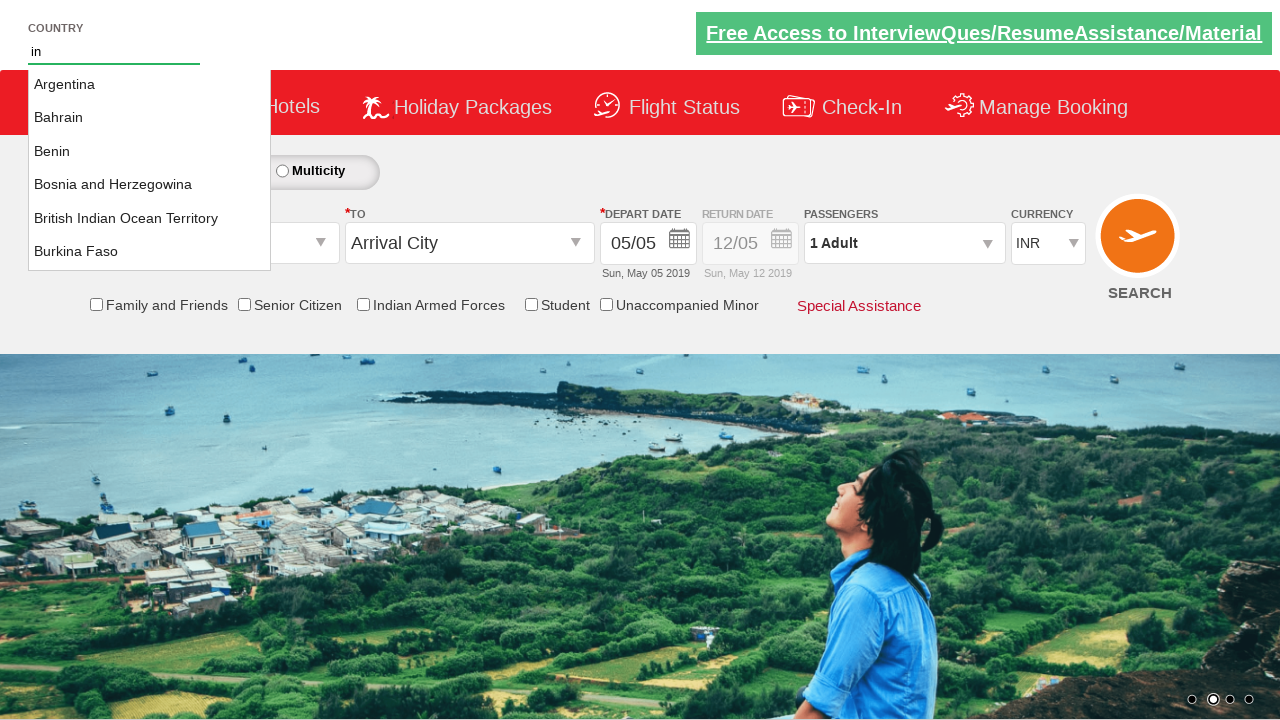

Clicked on 'India' suggestion from dropdown at (150, 218) on li.ui-menu-item:has-text('India')
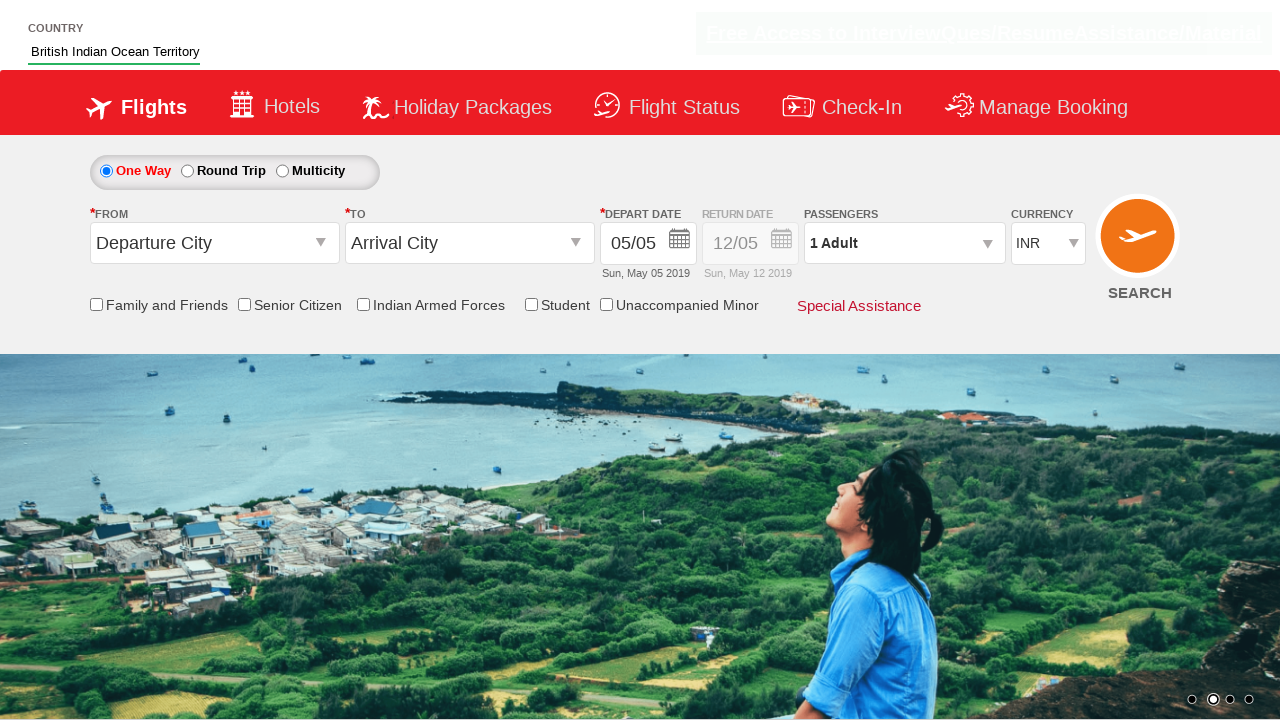

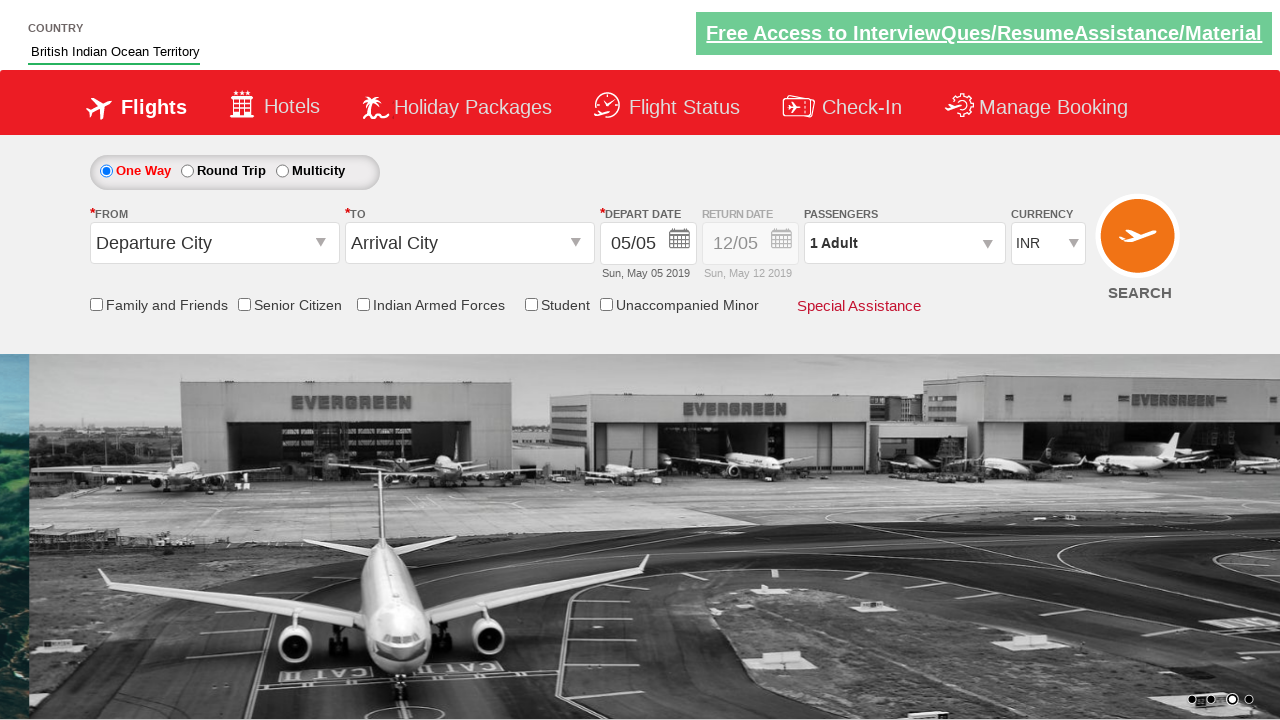